Tests dropdown and passenger selection functionality on a flight booking practice page by clicking checkboxes, incrementing adult/child/infant counts, and verifying the displayed passenger information.

Starting URL: https://rahulshettyacademy.com/dropdownsPractise/

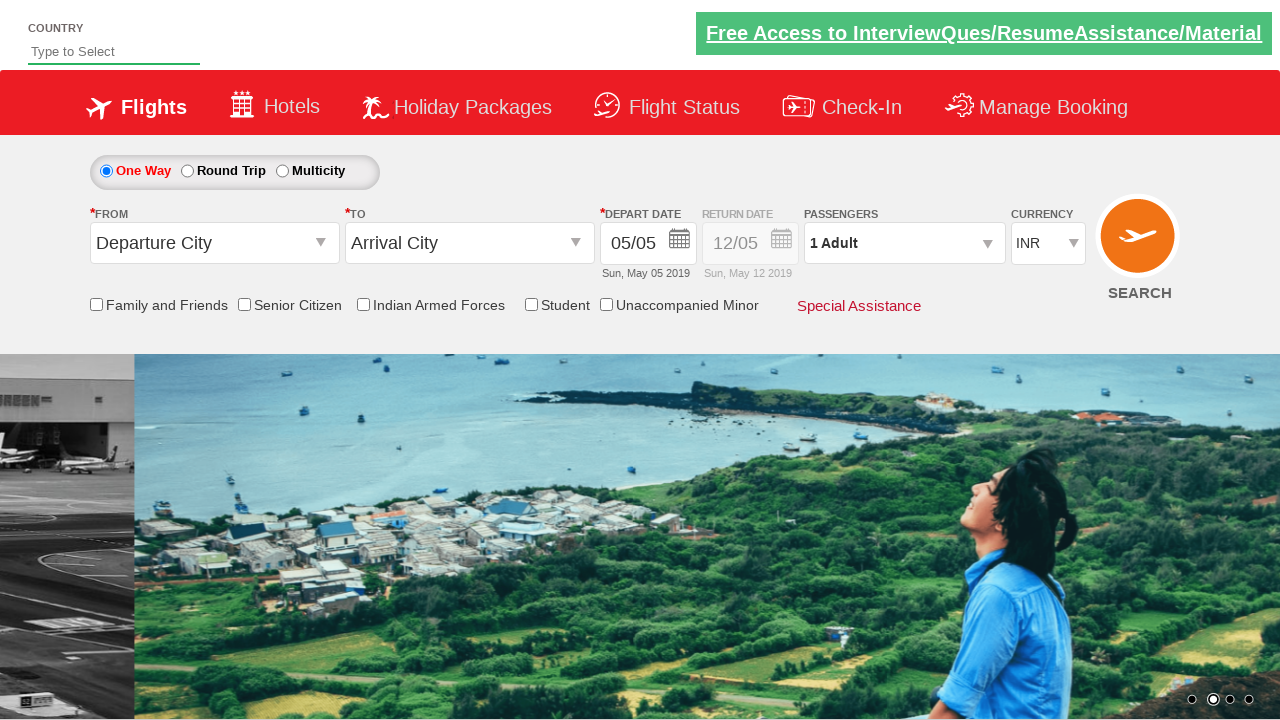

Clicked friends and family checkbox at (96, 304) on input[id*='friendsandfamily']
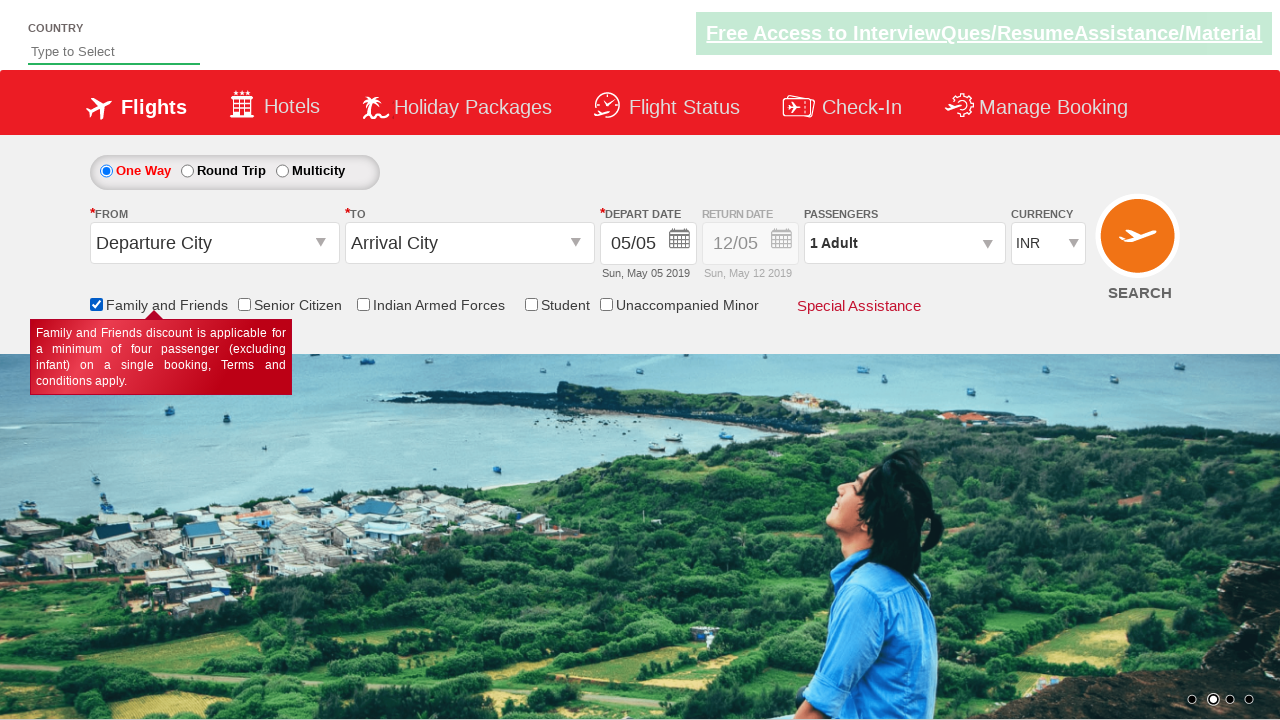

Clicked passenger info dropdown to open it at (904, 243) on #divpaxinfo
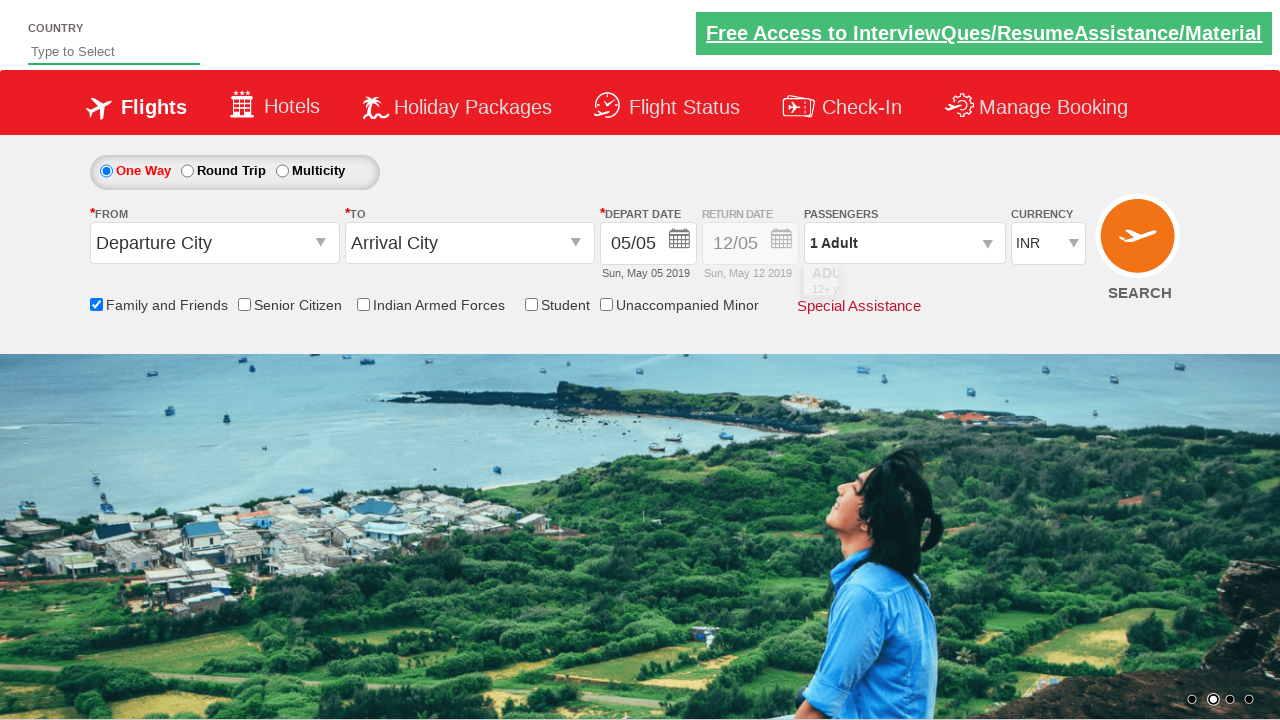

Waited for dropdown to be visible
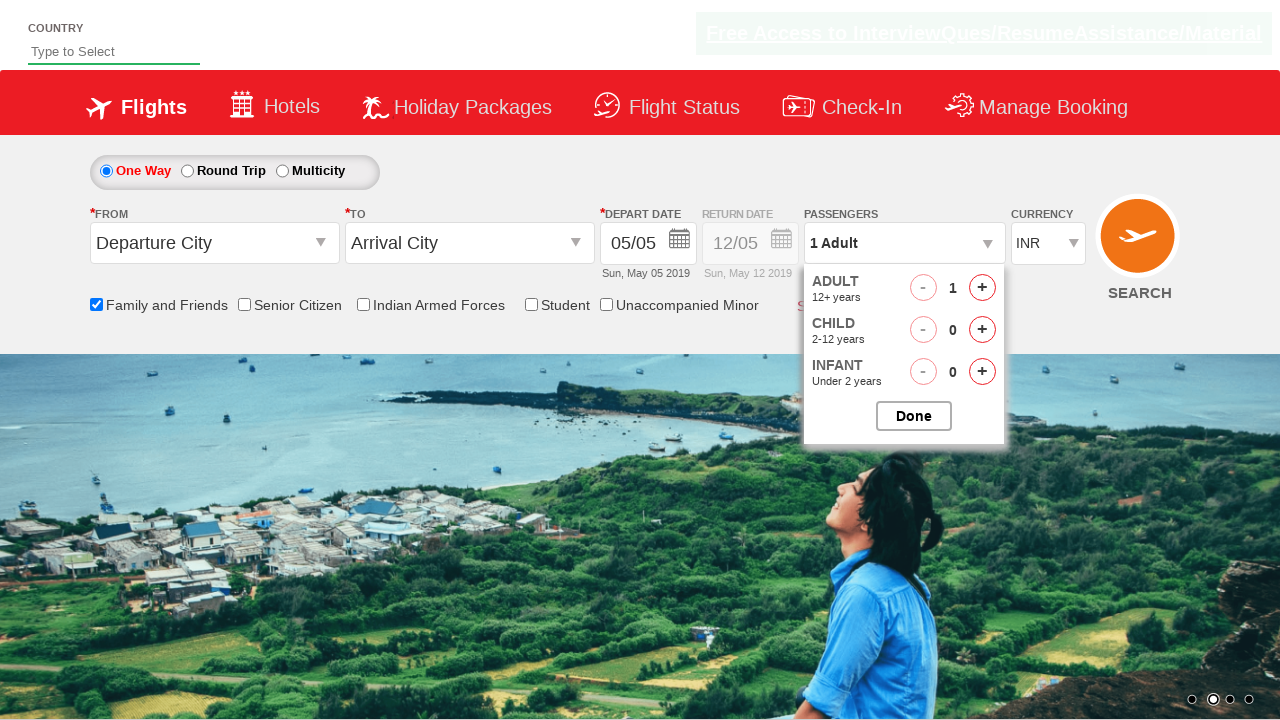

Incremented adult count (iteration 1/4) at (982, 288) on #hrefIncAdt
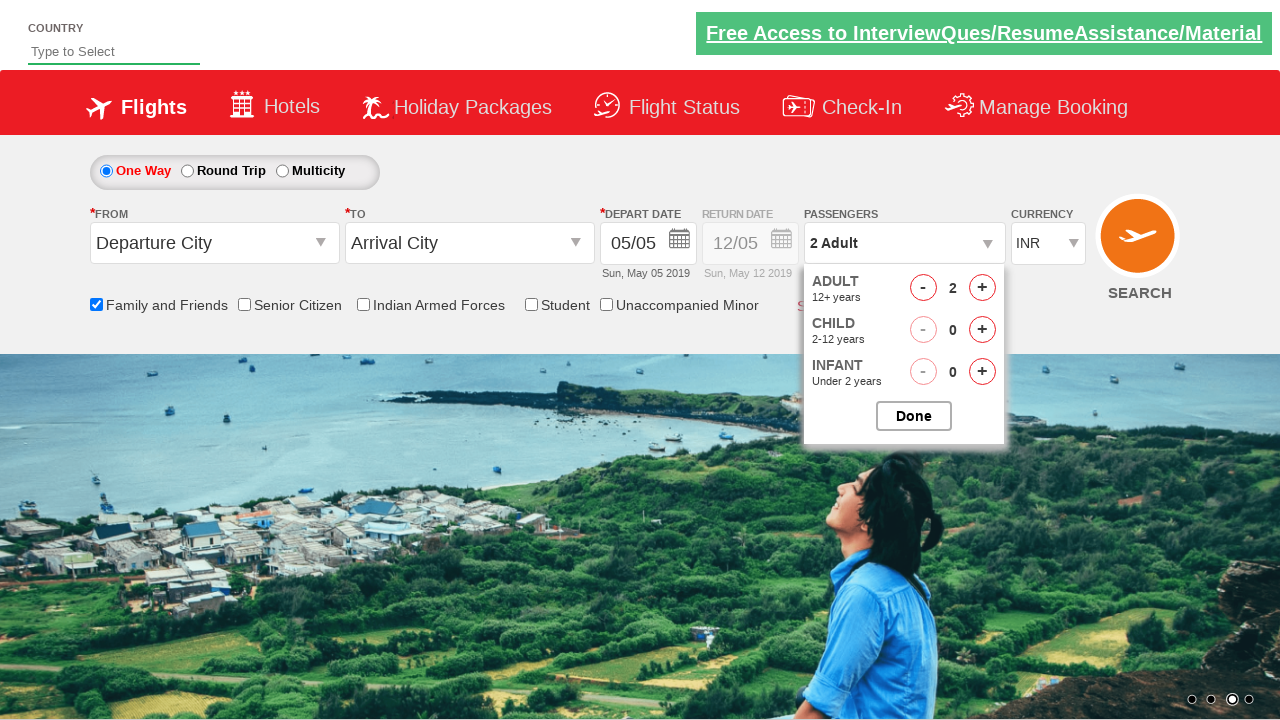

Incremented adult count (iteration 2/4) at (982, 288) on #hrefIncAdt
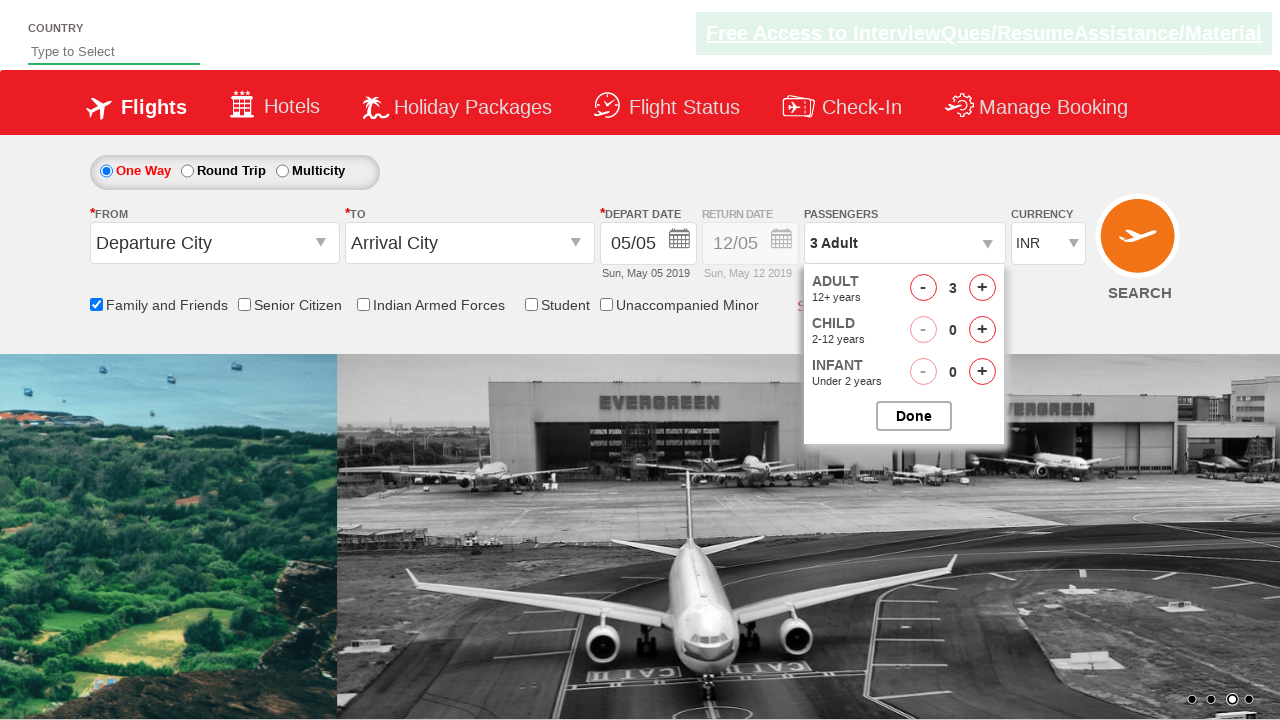

Incremented adult count (iteration 3/4) at (982, 288) on #hrefIncAdt
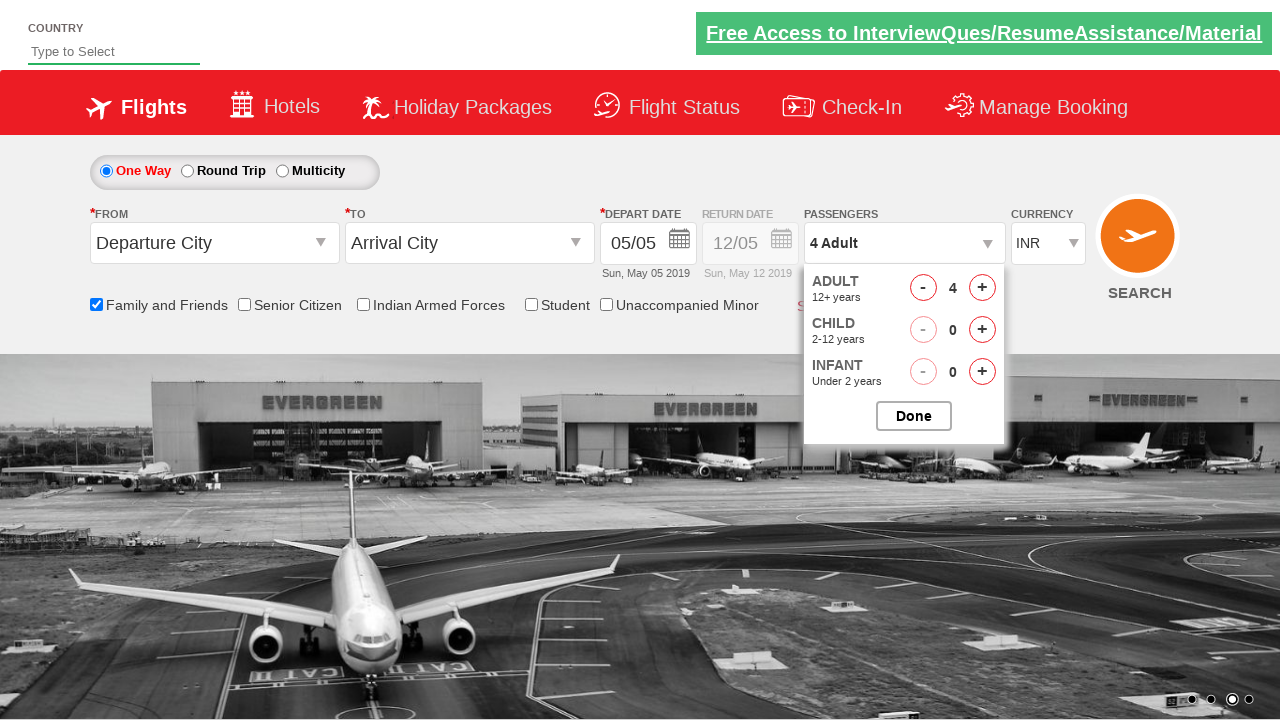

Incremented adult count (iteration 4/4) at (982, 288) on #hrefIncAdt
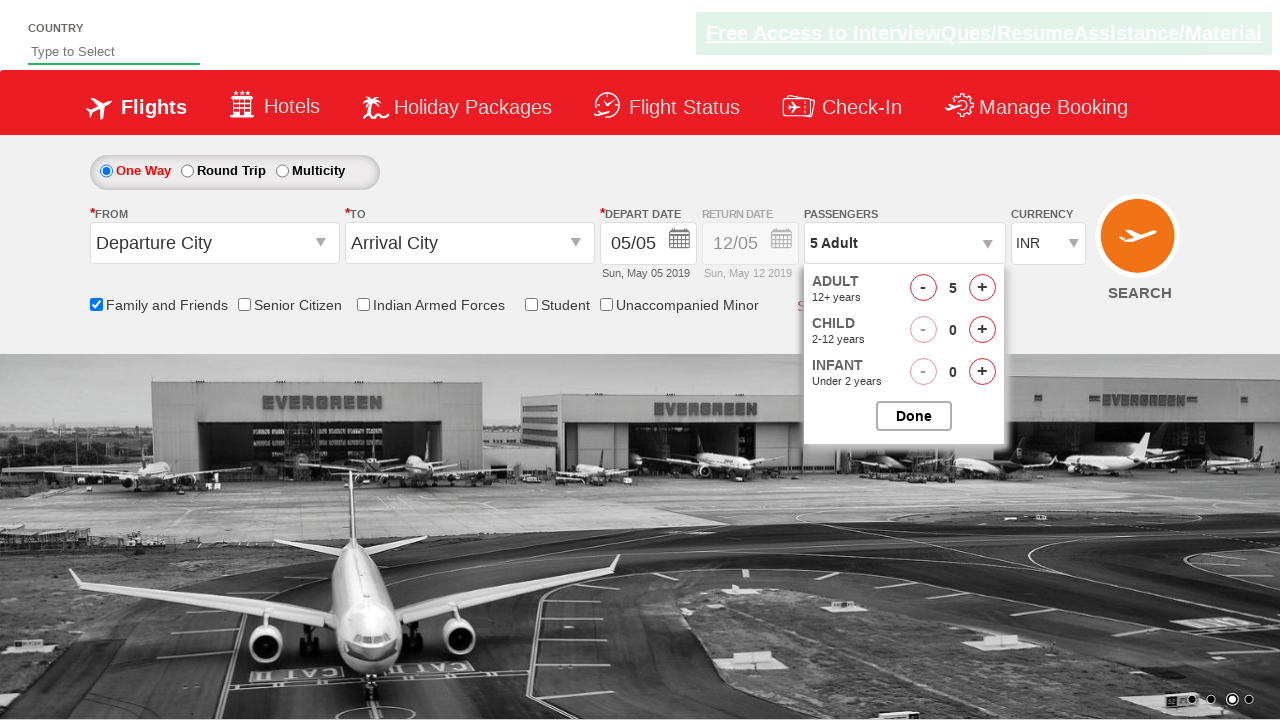

Incremented child count once at (982, 330) on div[id='divChild'] span[id='hrefIncChd']
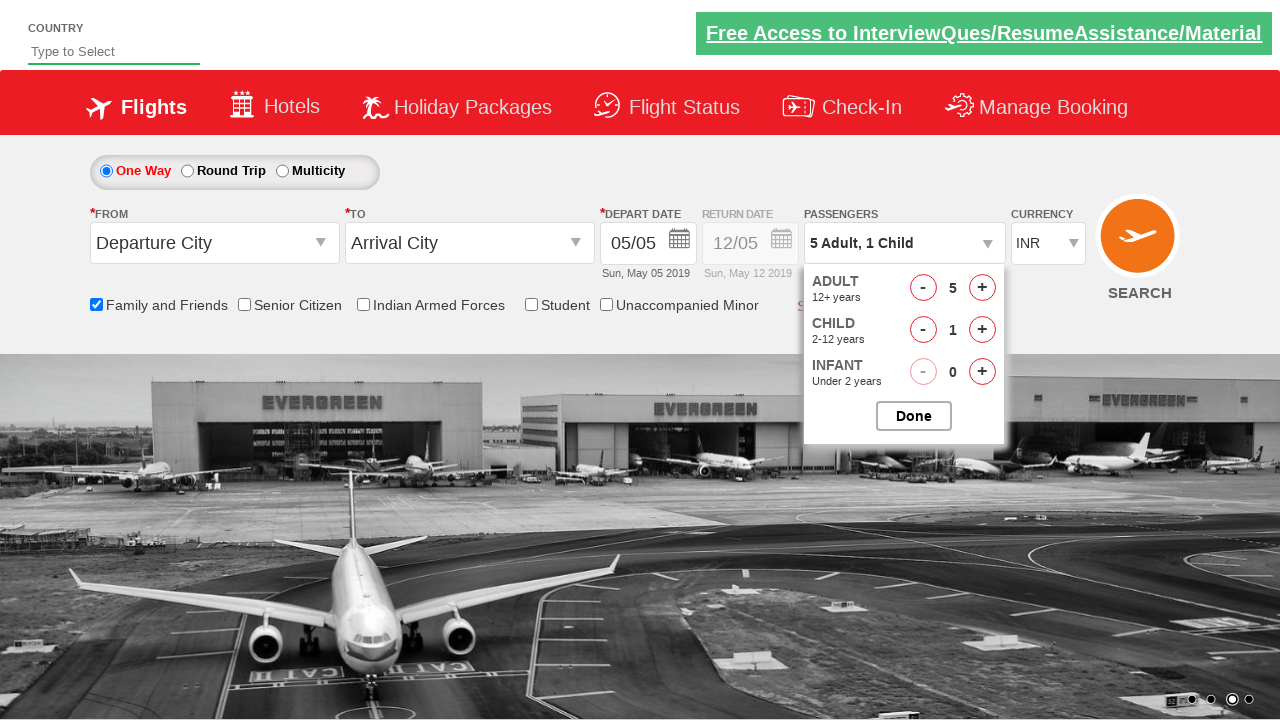

Incremented infant count once at (982, 372) on div[id='divInfant'] span[id='hrefIncInf']
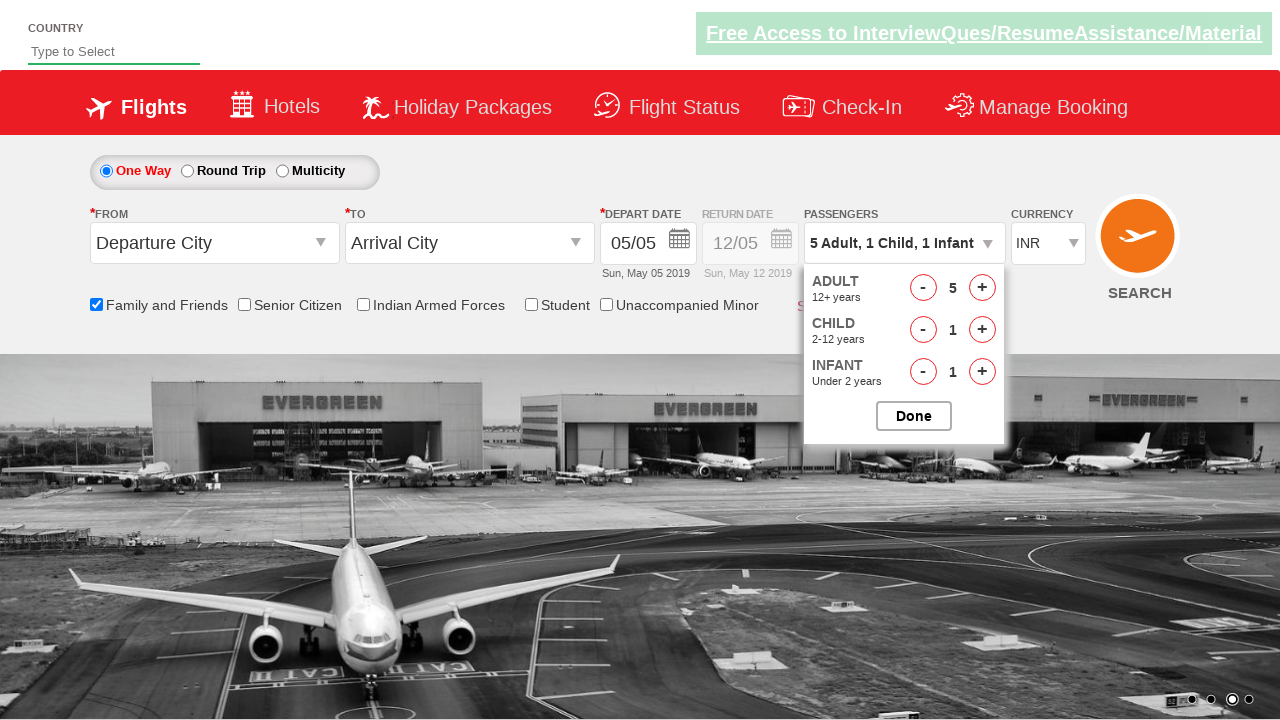

Incremented infant count (iteration 1/3) at (982, 372) on #hrefIncInf
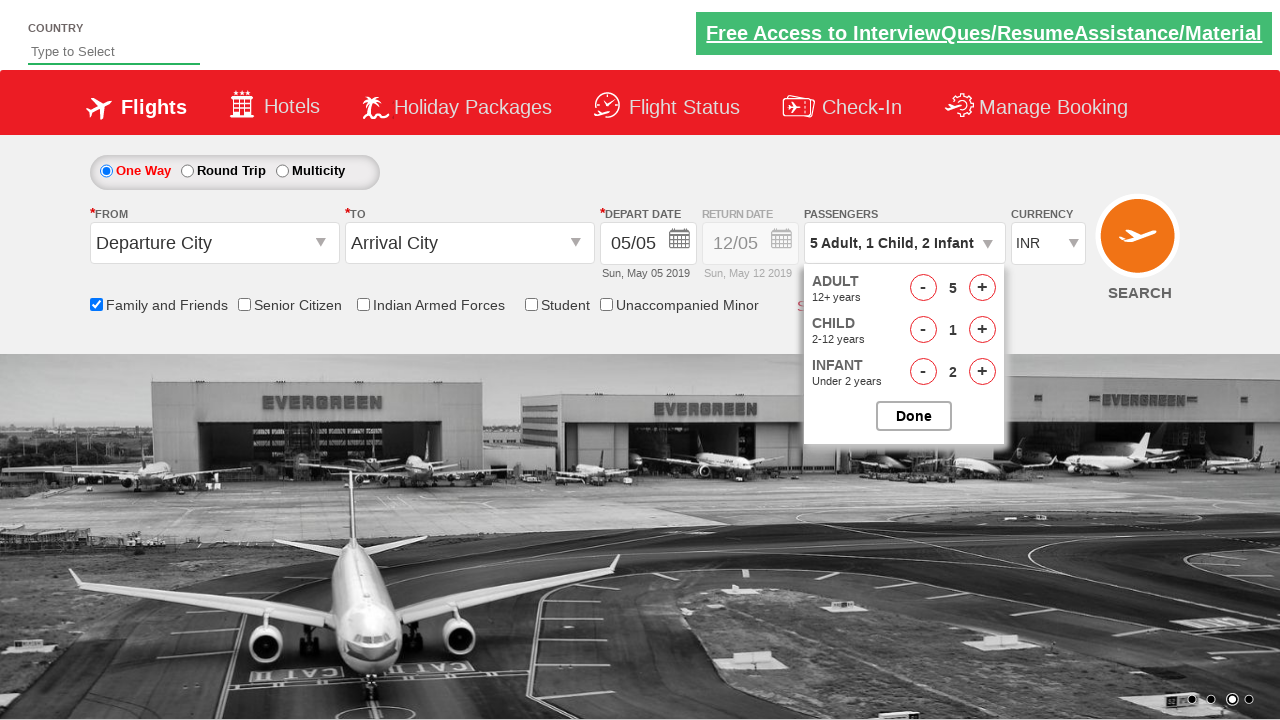

Incremented infant count (iteration 2/3) at (982, 372) on #hrefIncInf
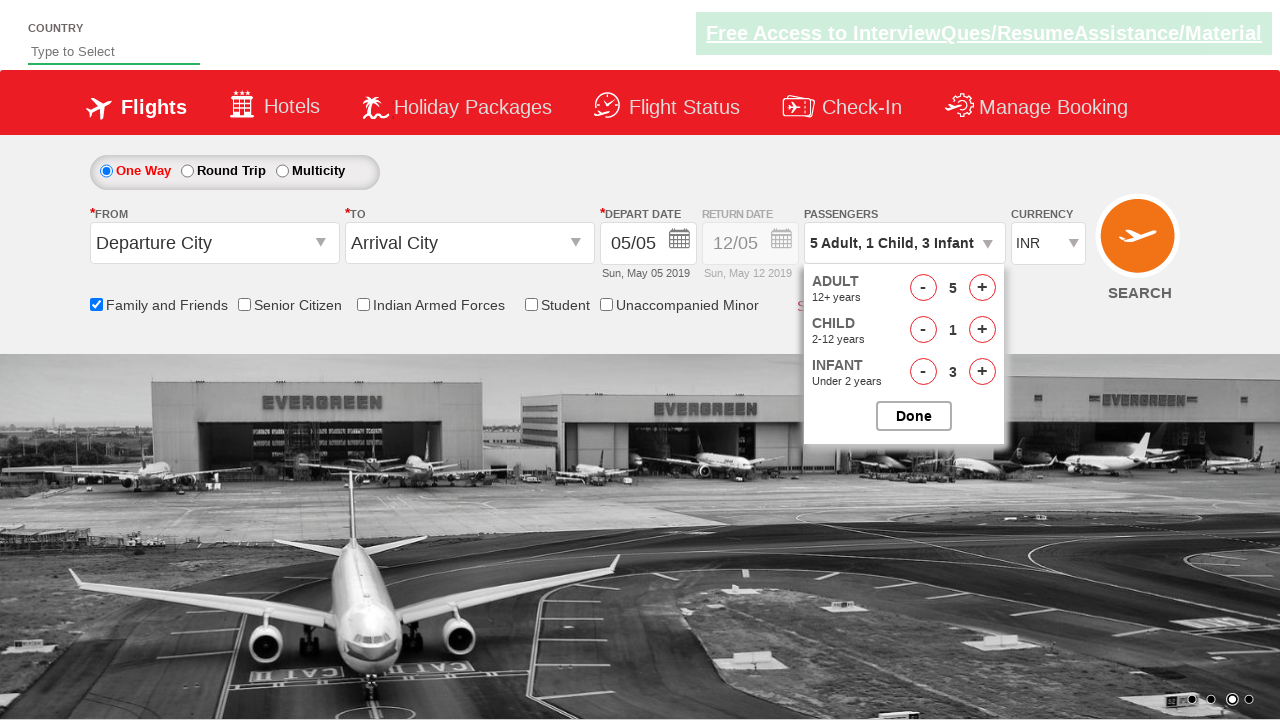

Incremented infant count (iteration 3/3) at (982, 372) on #hrefIncInf
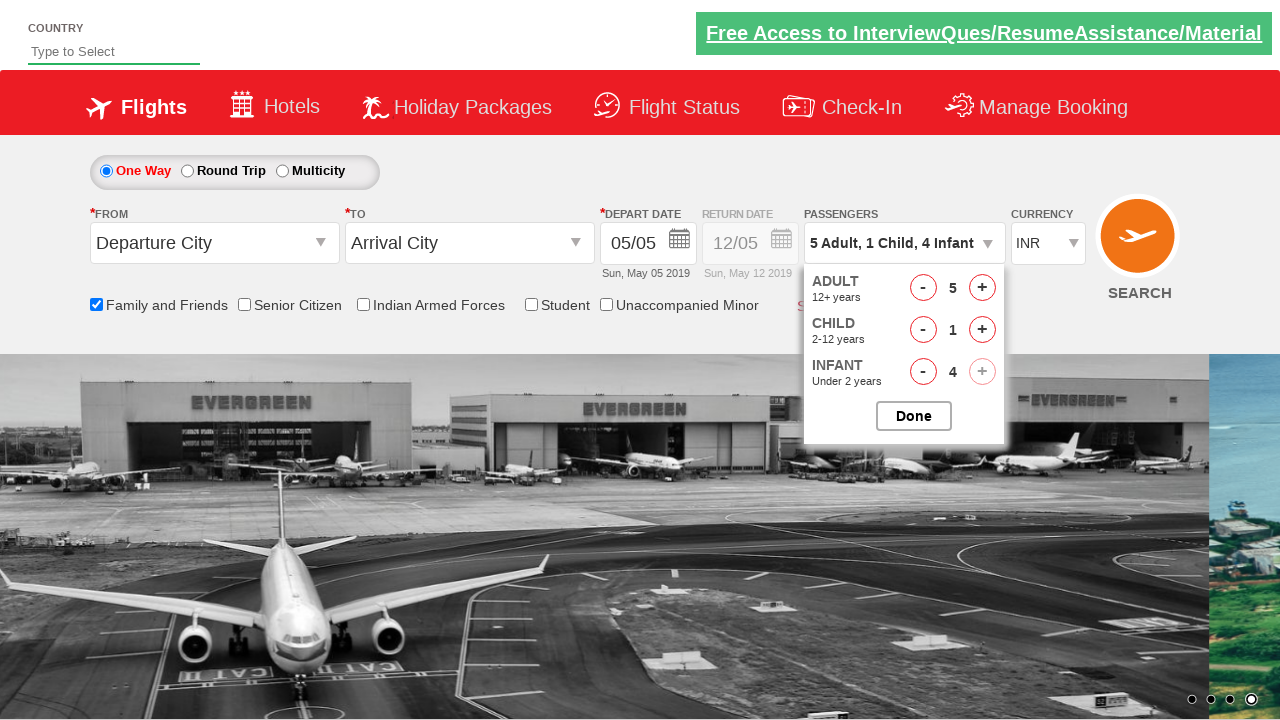

Closed passenger options dropdown at (914, 416) on #btnclosepaxoption
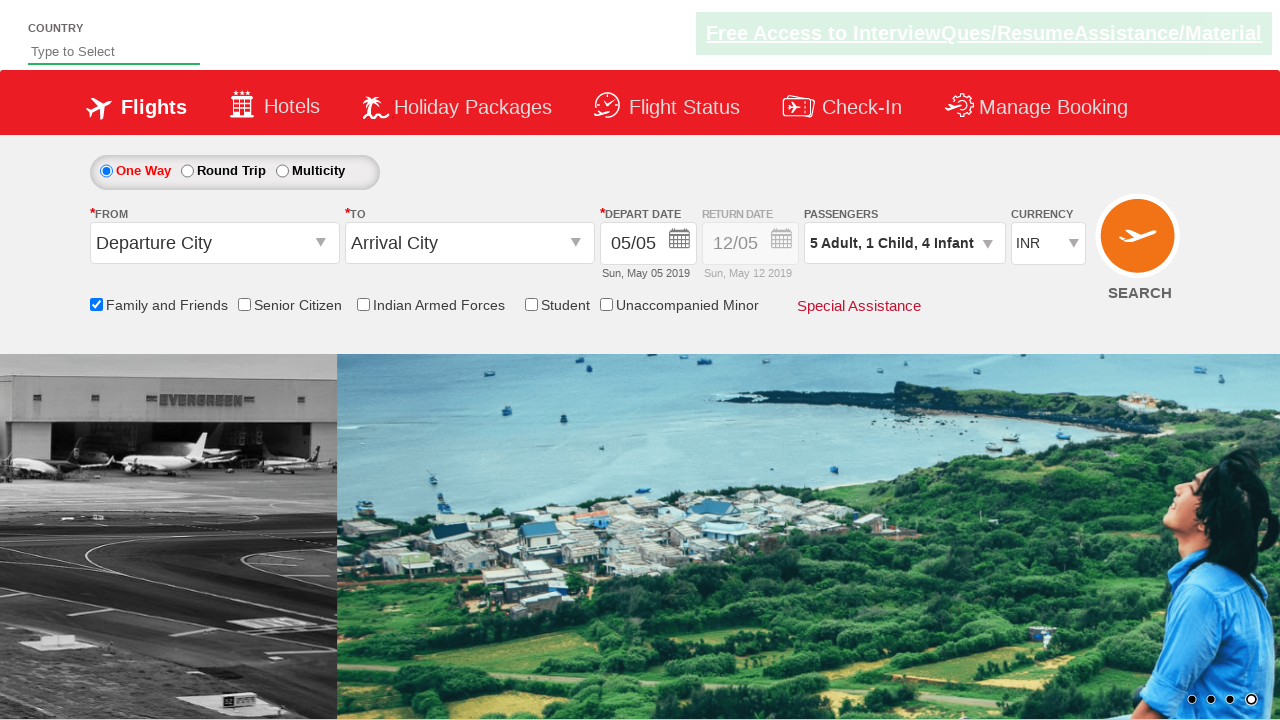

Verified passenger info is displayed
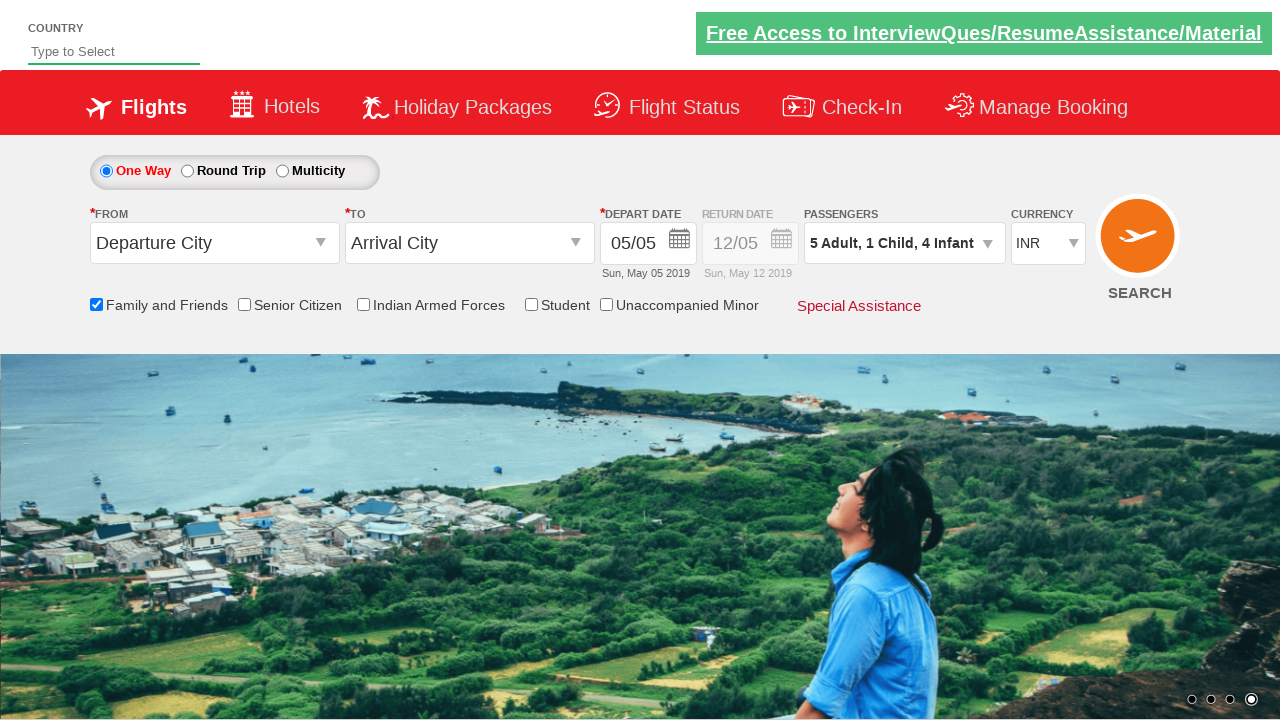

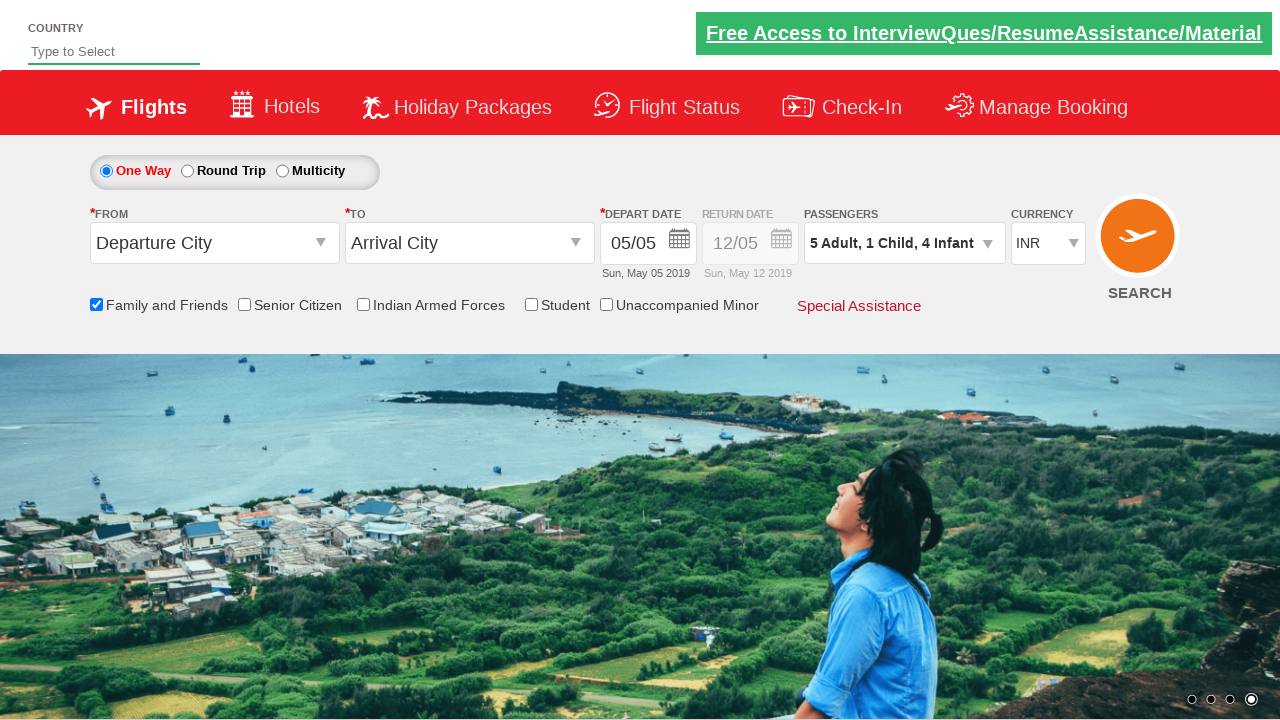